Tests JavaScript alert and confirm dialog handling by entering a name, triggering an alert, accepting it, then triggering a confirm dialog and dismissing it

Starting URL: https://rahulshettyacademy.com/AutomationPractice/

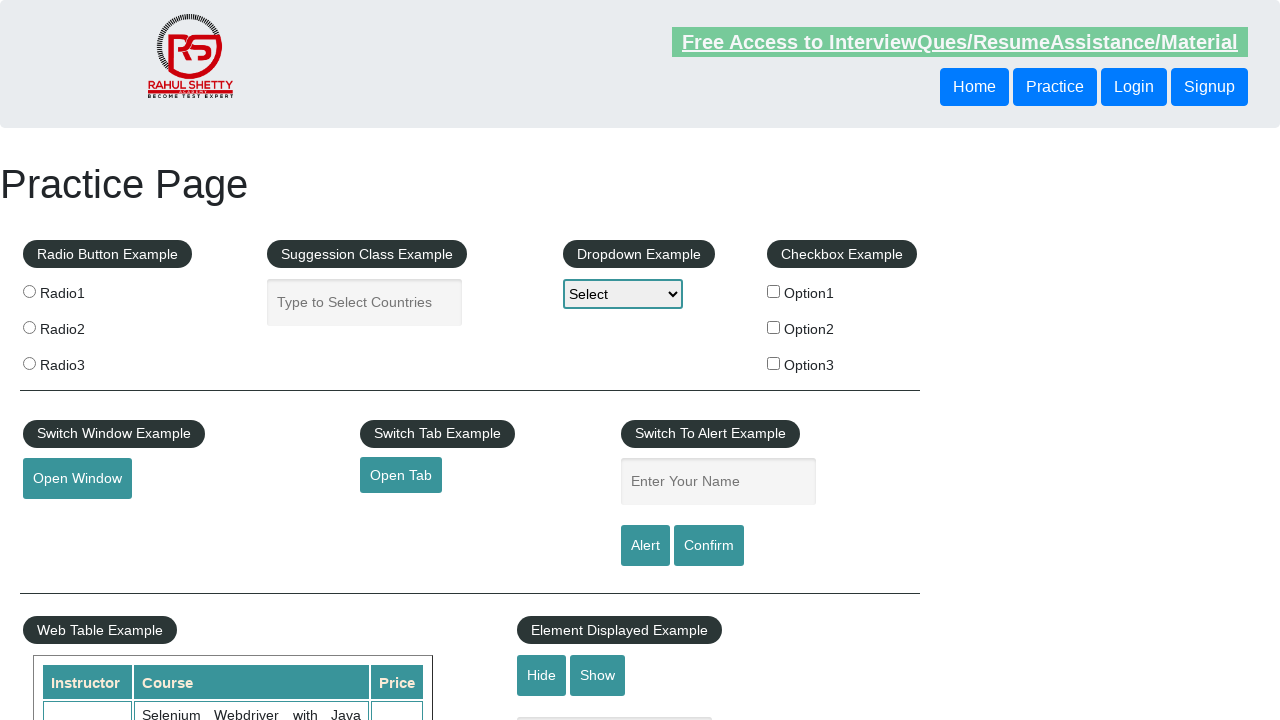

Navigated to AutomationPractice page
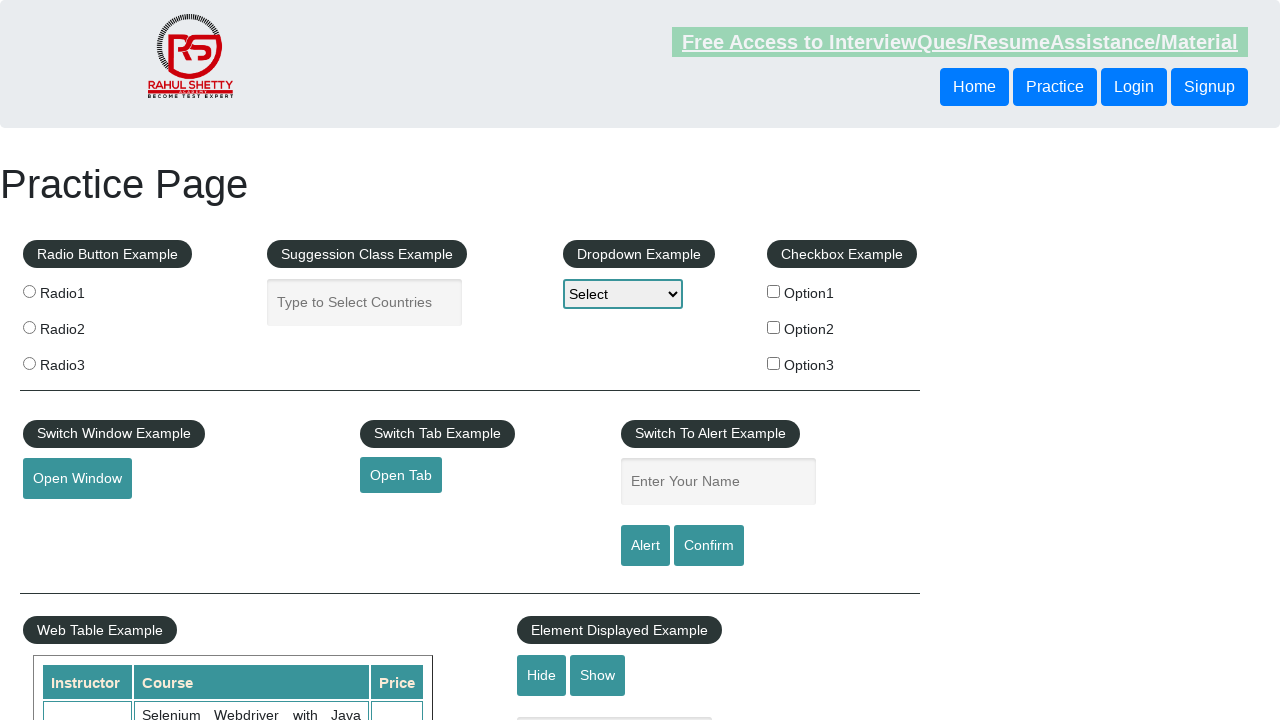

Filled name field with 'Harsh' on #name
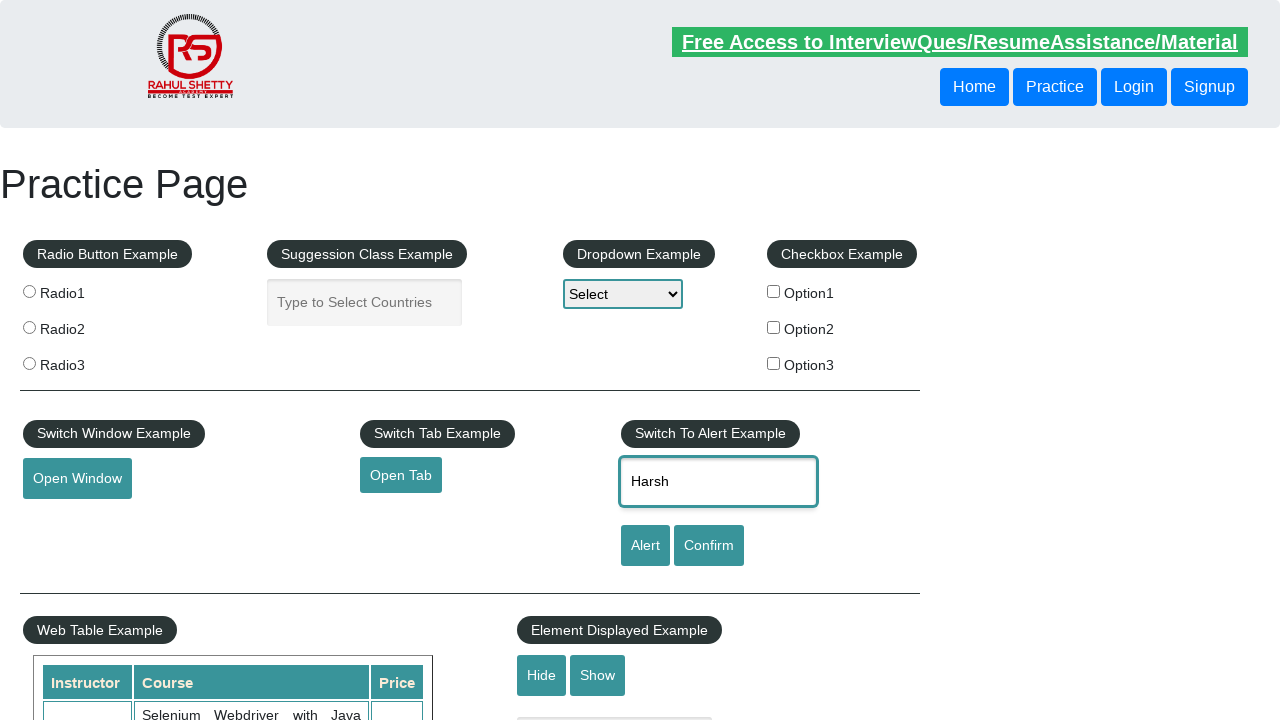

Clicked alert button to trigger JavaScript alert at (645, 546) on #alertbtn
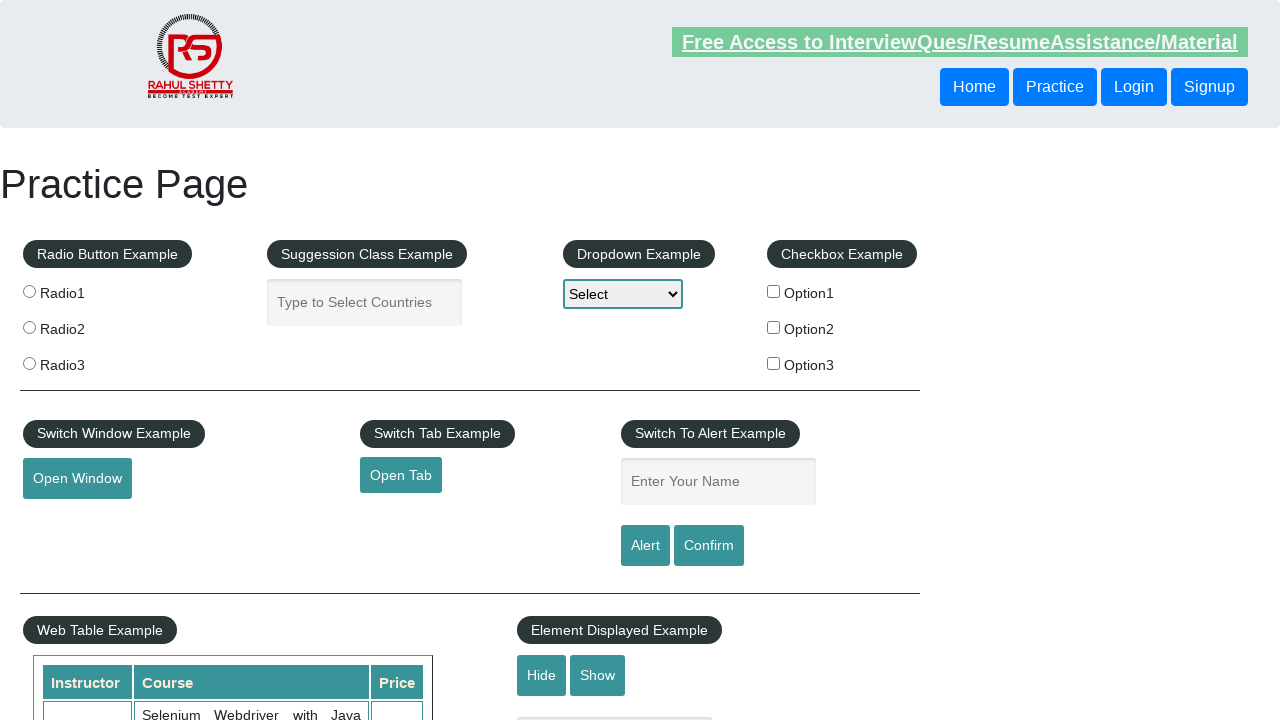

Set up dialog handler to accept alert
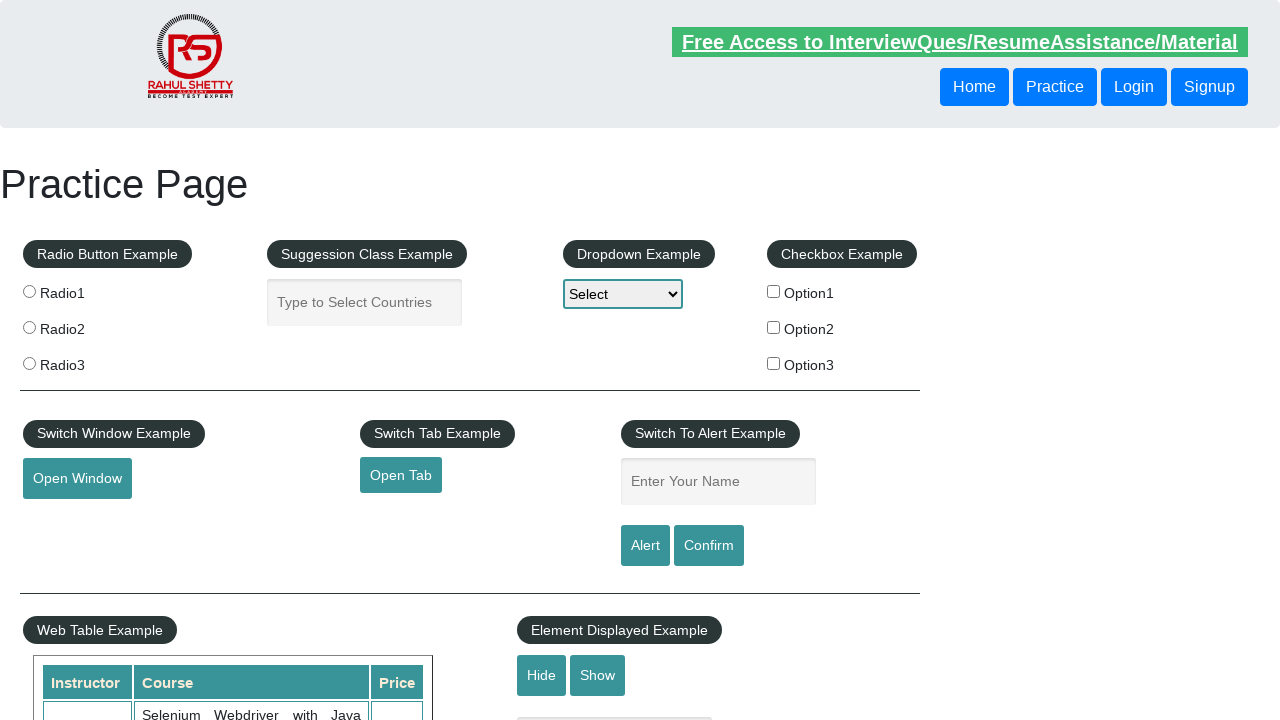

Clicked confirm button to trigger confirm dialog at (709, 546) on #confirmbtn
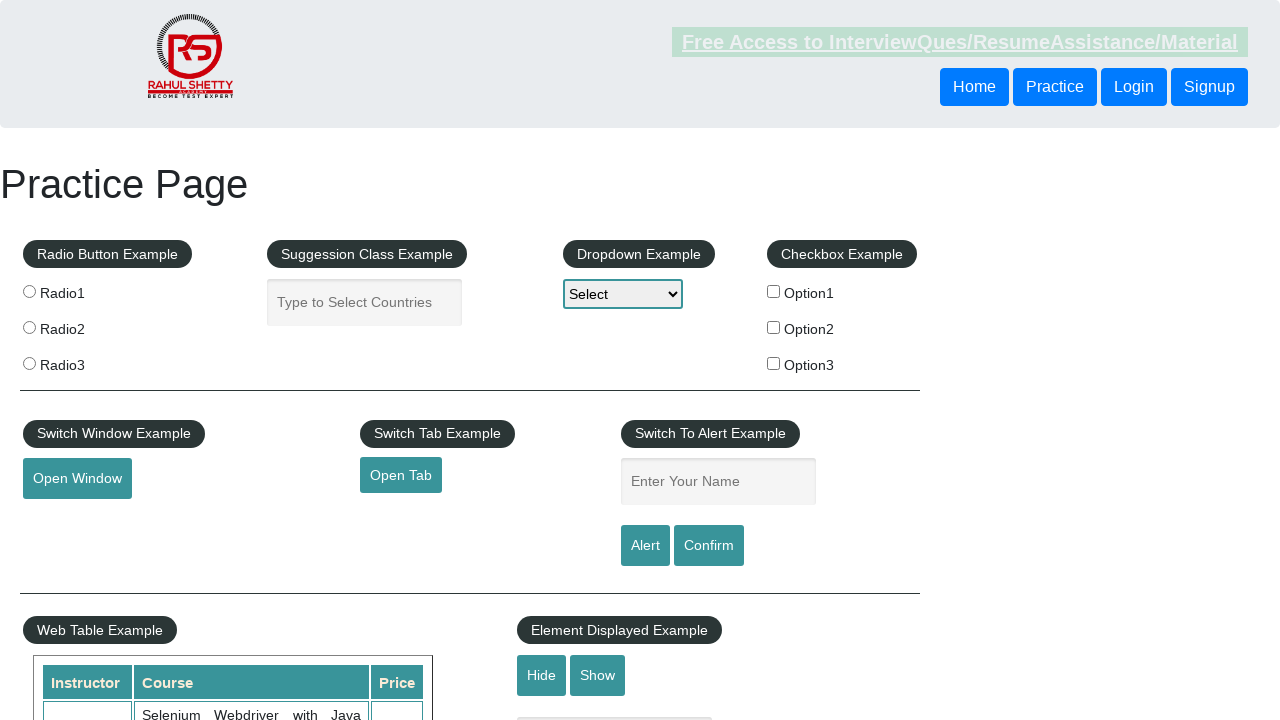

Set up dialog handler to dismiss confirm dialog
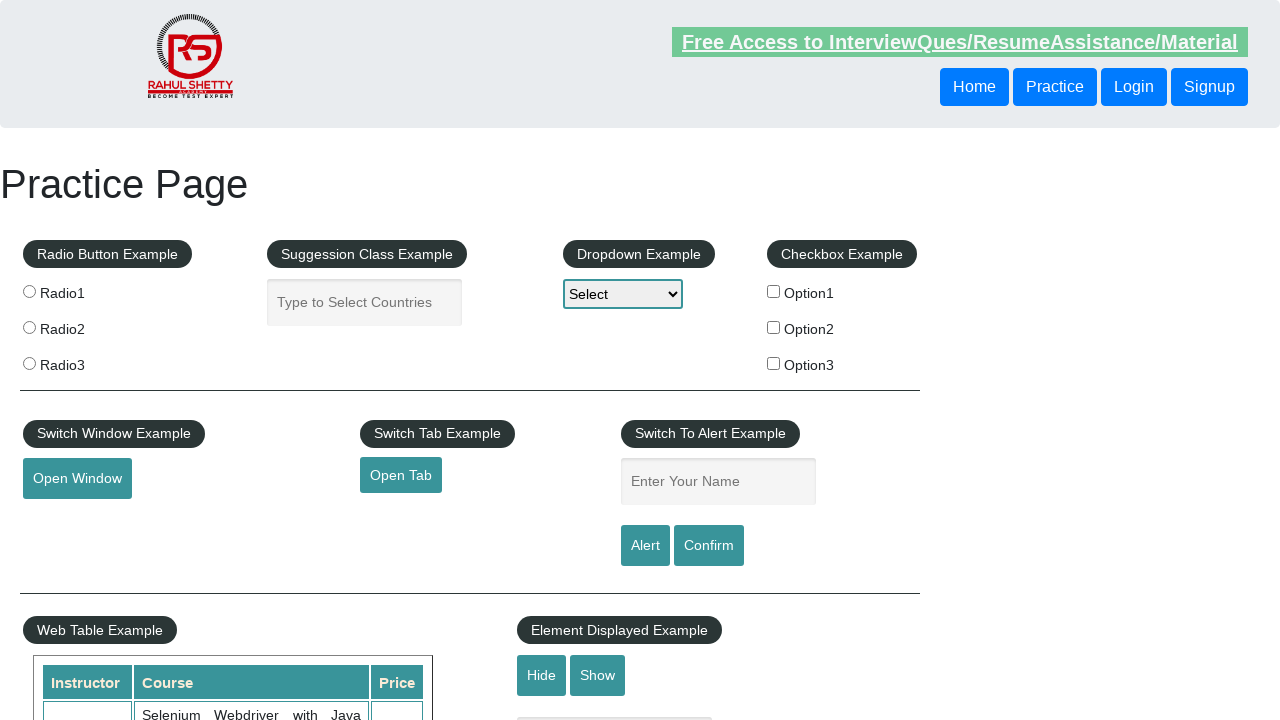

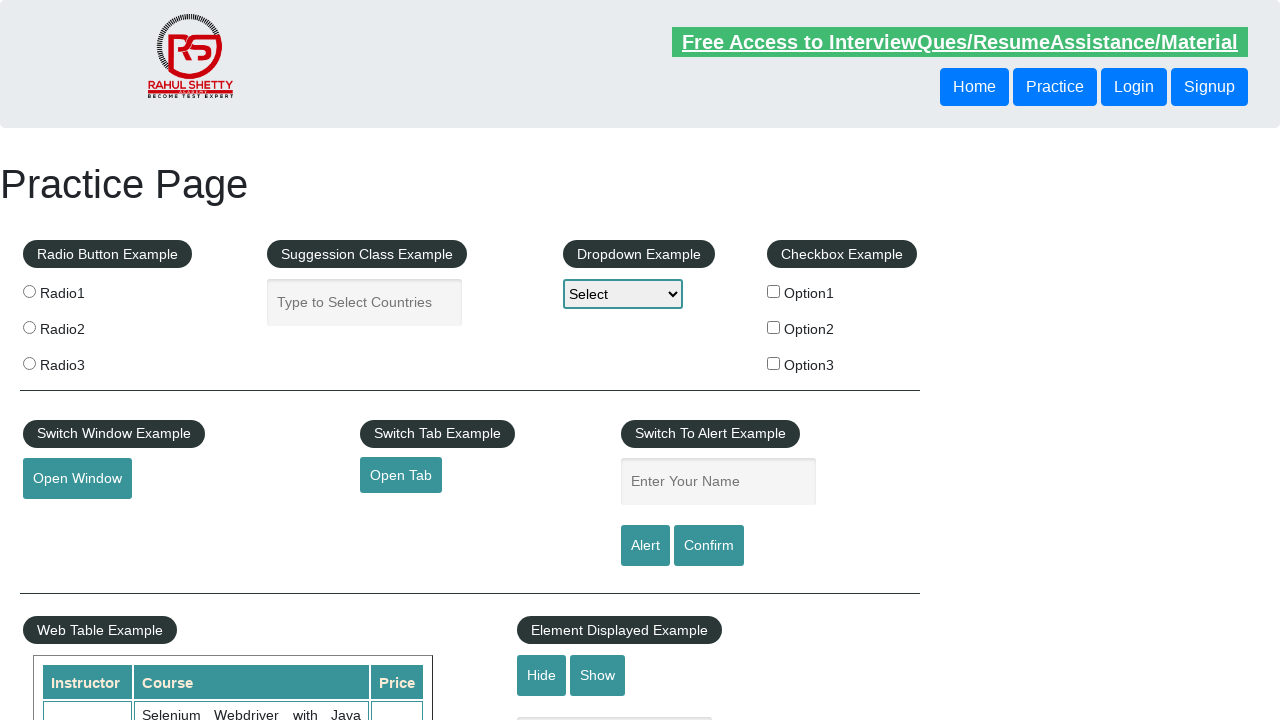